Tests right-click context menu functionality, alert handling, and navigation to a new page via link click

Starting URL: https://the-internet.herokuapp.com/context_menu

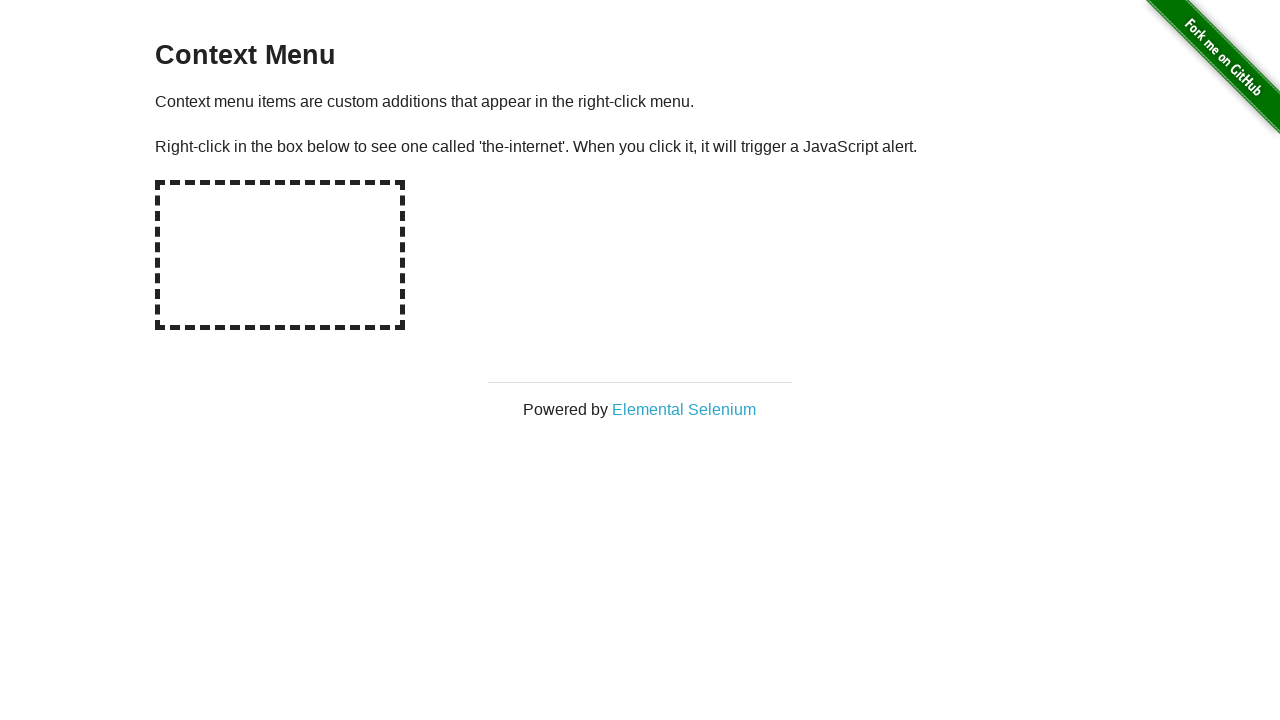

Right-clicked on the hotspot area to trigger context menu at (280, 255) on #hot-spot
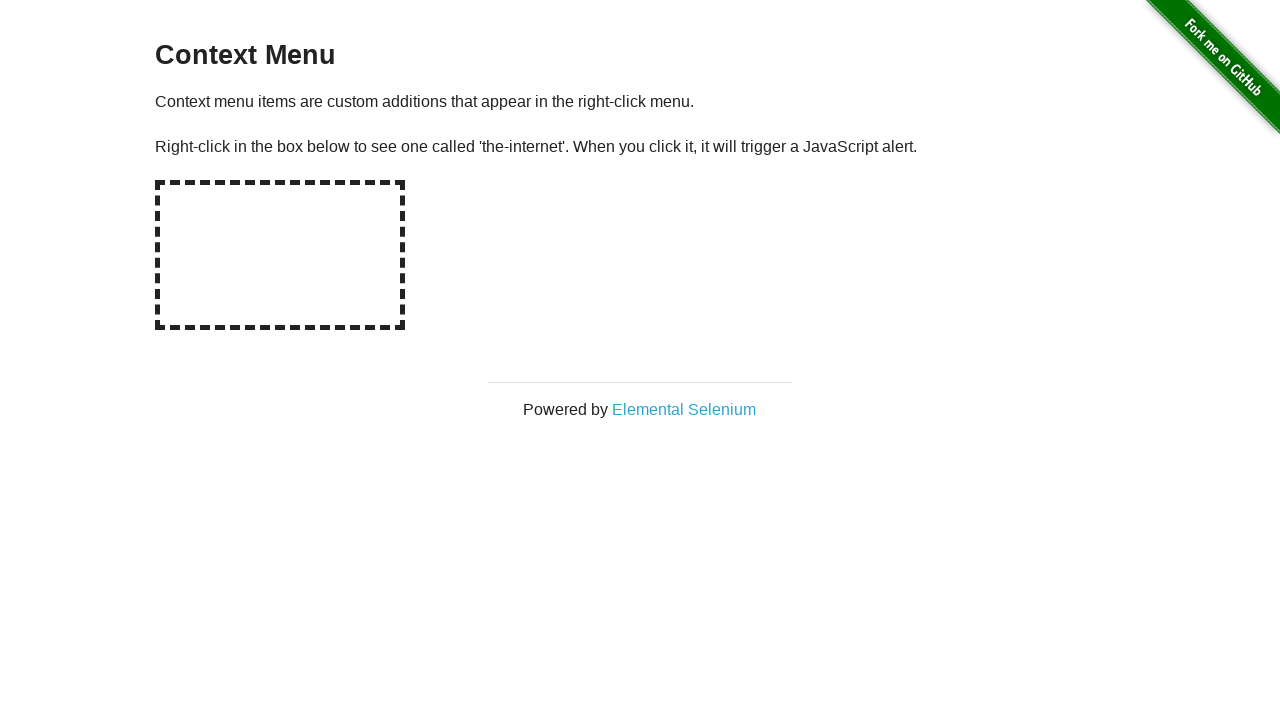

Set up dialog handler to accept alerts
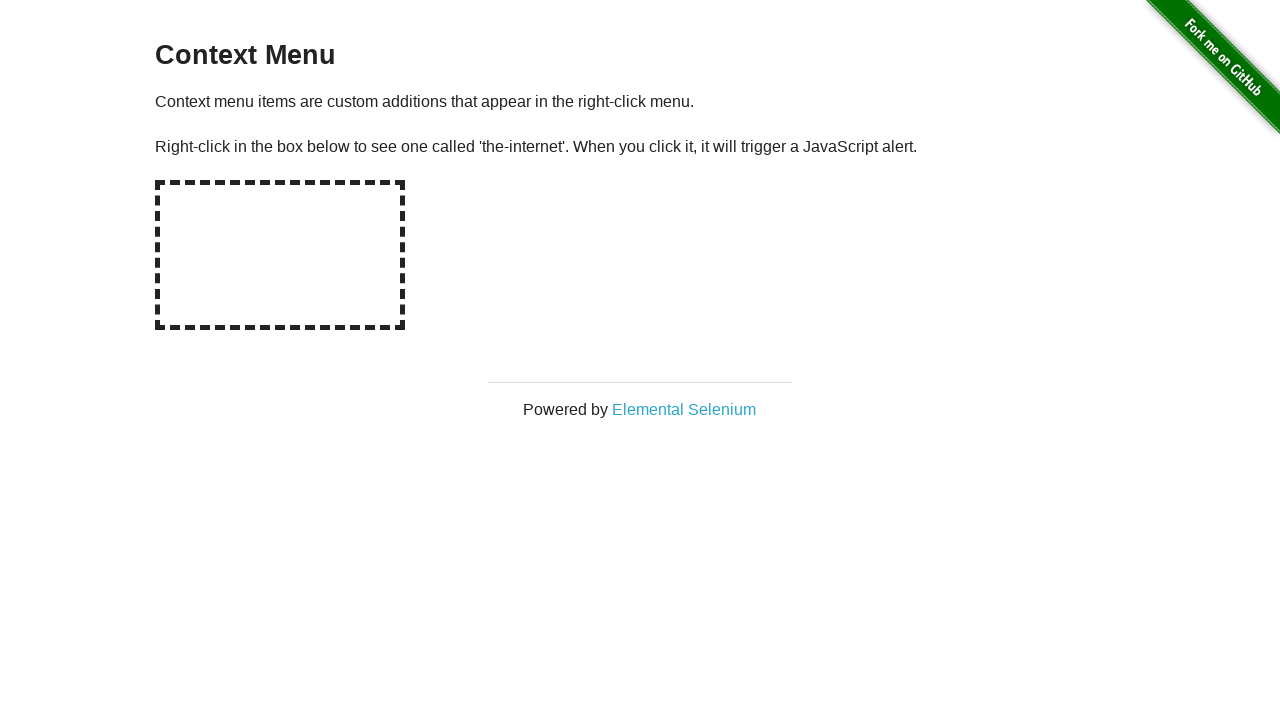

Clicked on Elemental Selenium link at (684, 409) on text=Elemental Selenium
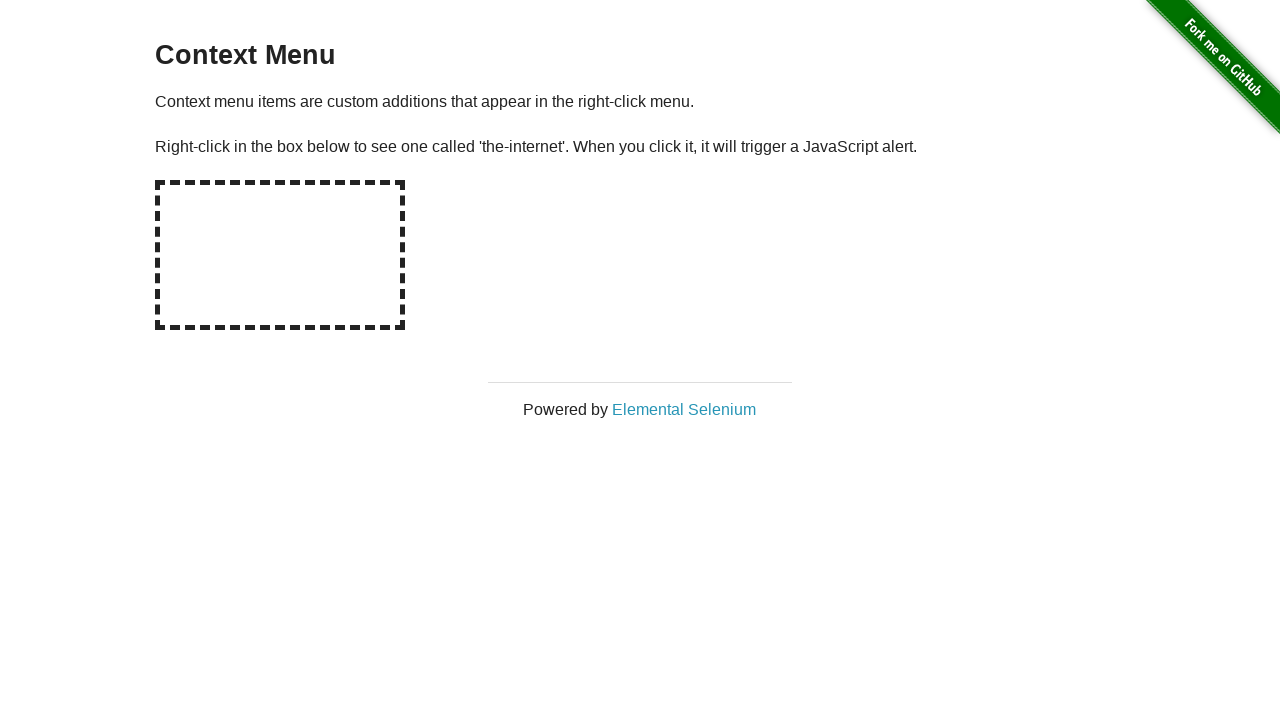

New page opened and switched to it after clicking Elemental Selenium link at (684, 409) on text=Elemental Selenium
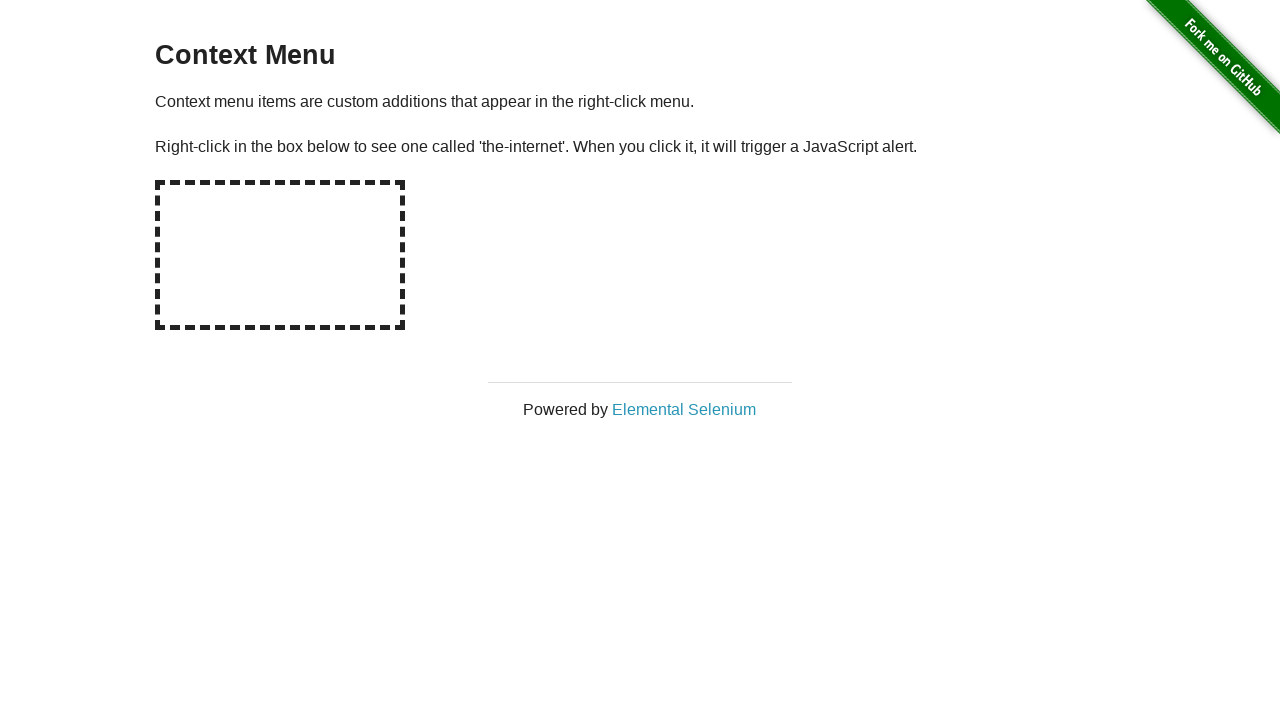

Waited for h1 element to be present on new page
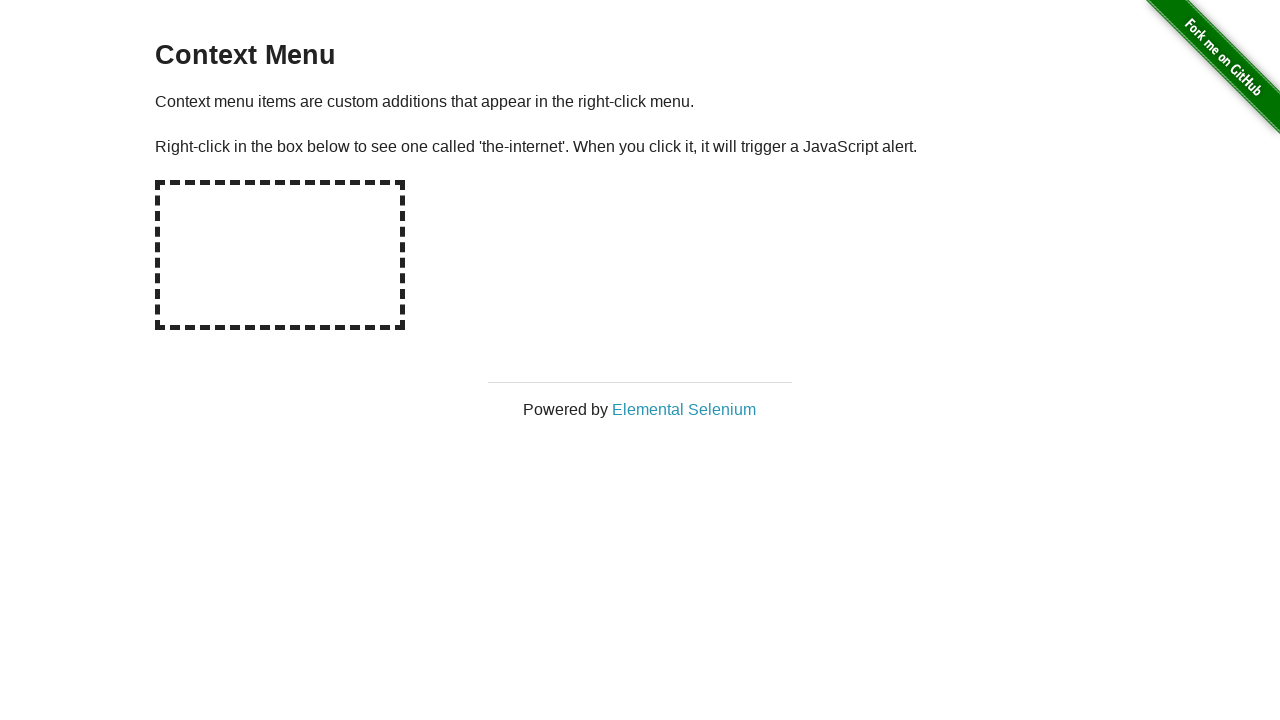

Verified h1 tag contains 'Elemental Selenium'
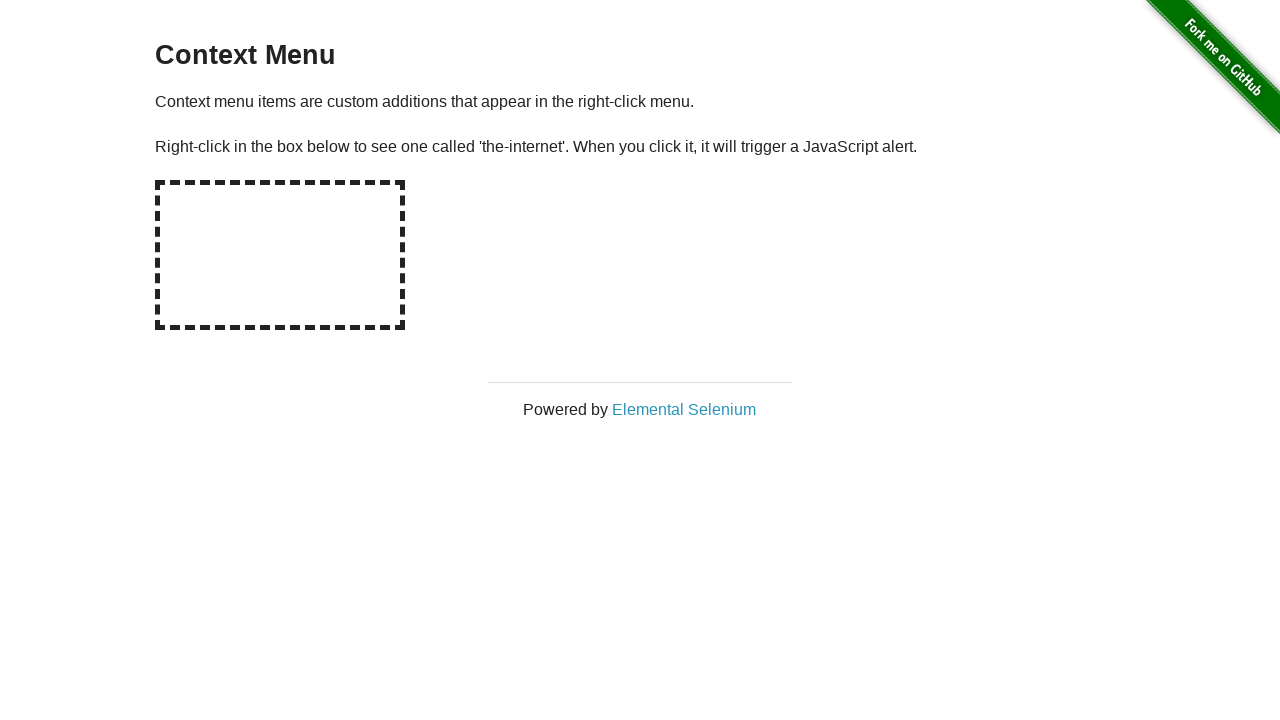

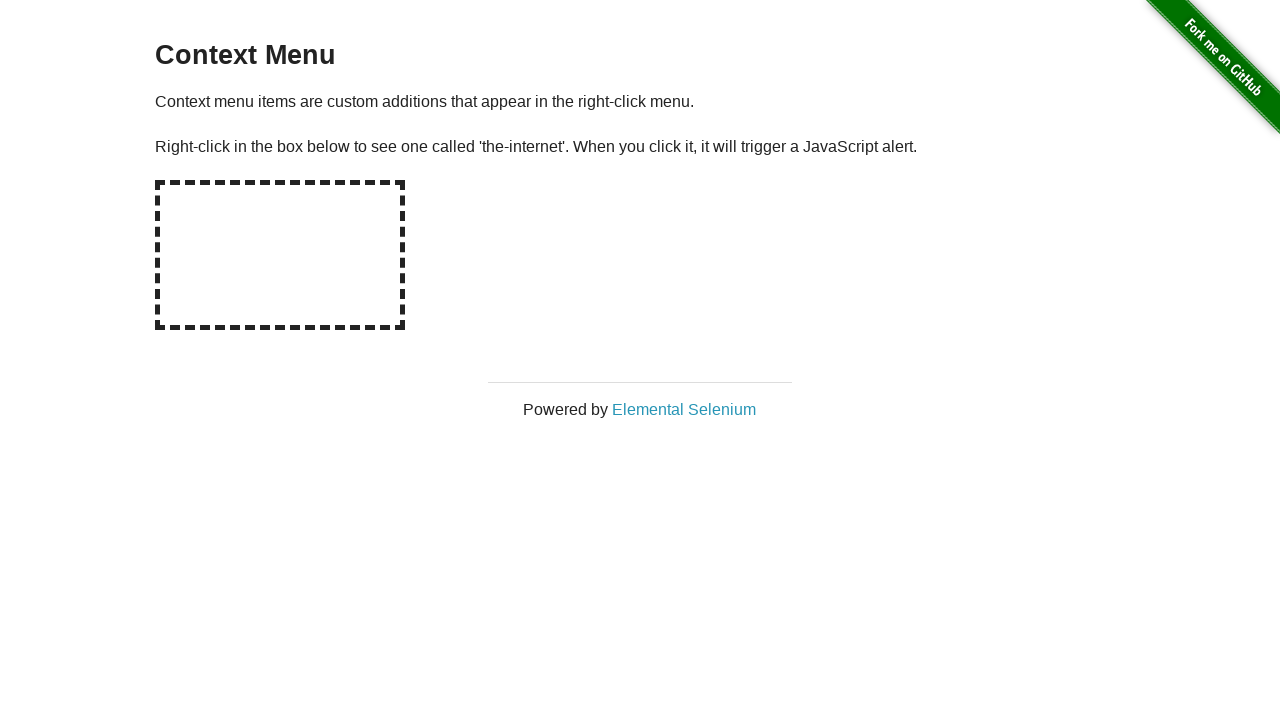